Tests that searching for a location on OpenStreetMap returns results in the sidebar content area

Starting URL: https://openstreetmap.org/

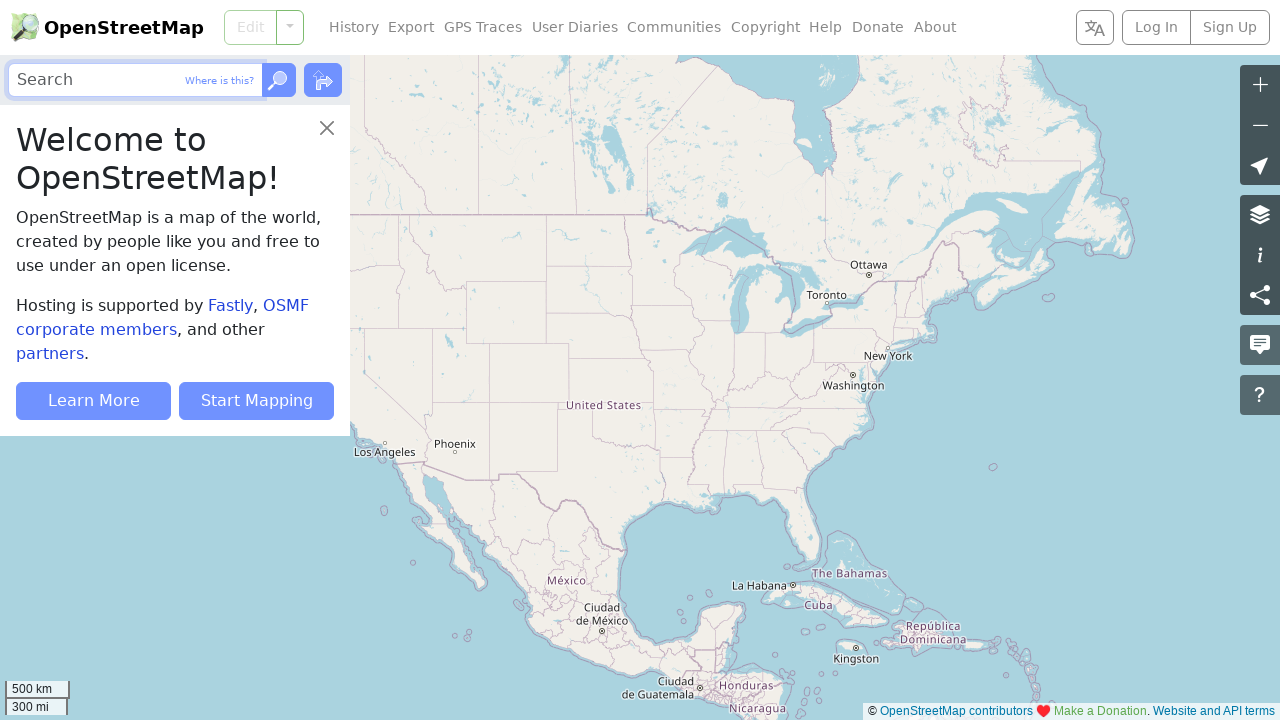

Filled search bar with 'Olomouc' on internal:role=textbox[name="Search"i]
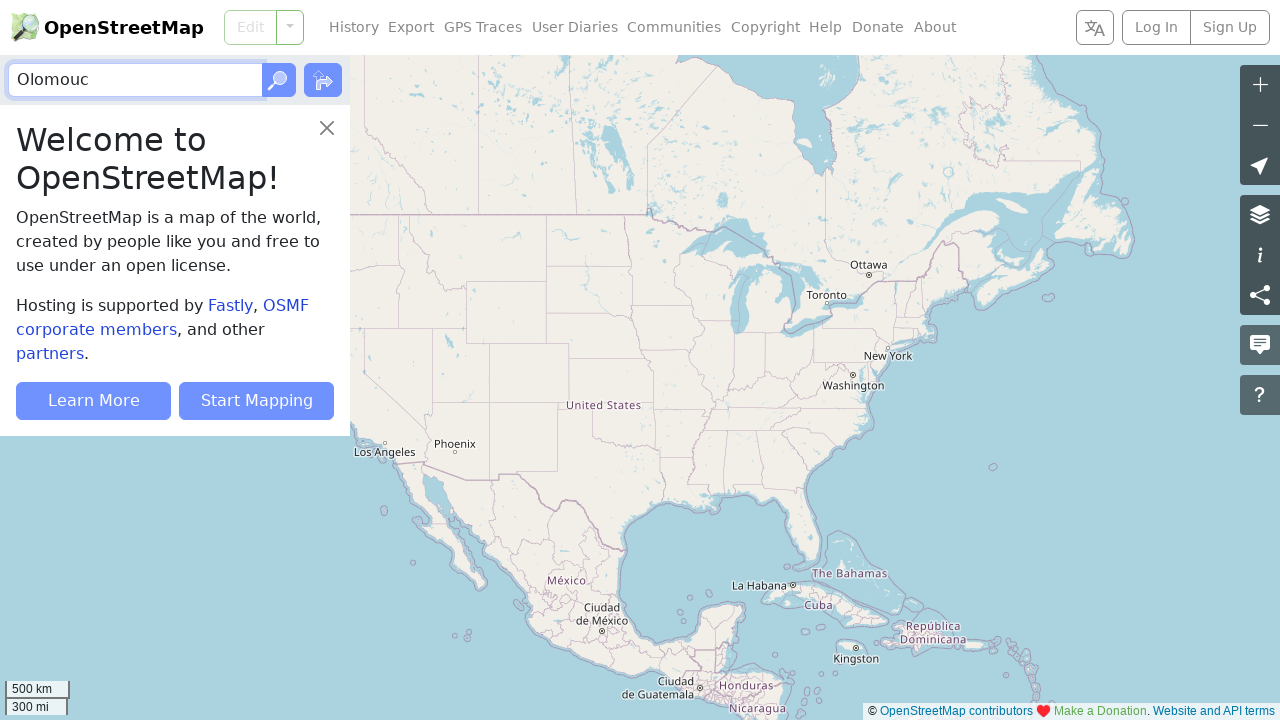

Clicked Go button to submit search at (279, 80) on internal:role=button[name="Go"i]
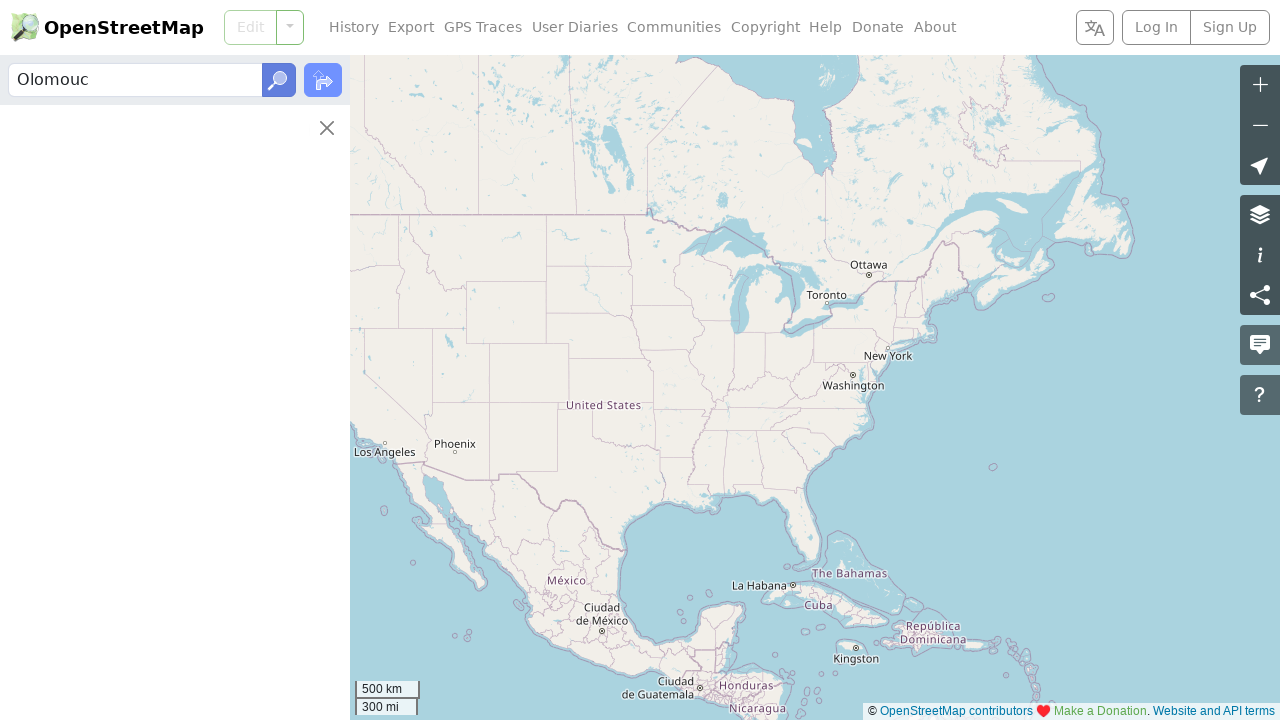

Search results appeared in sidebar content area
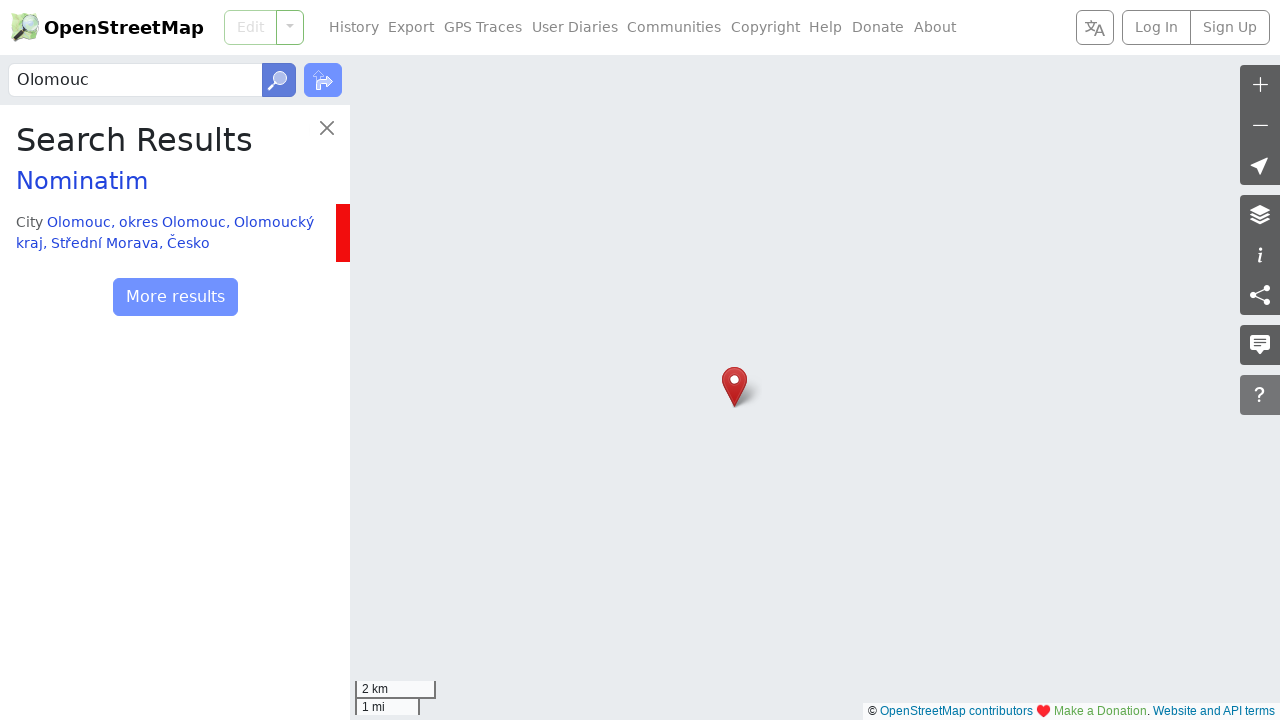

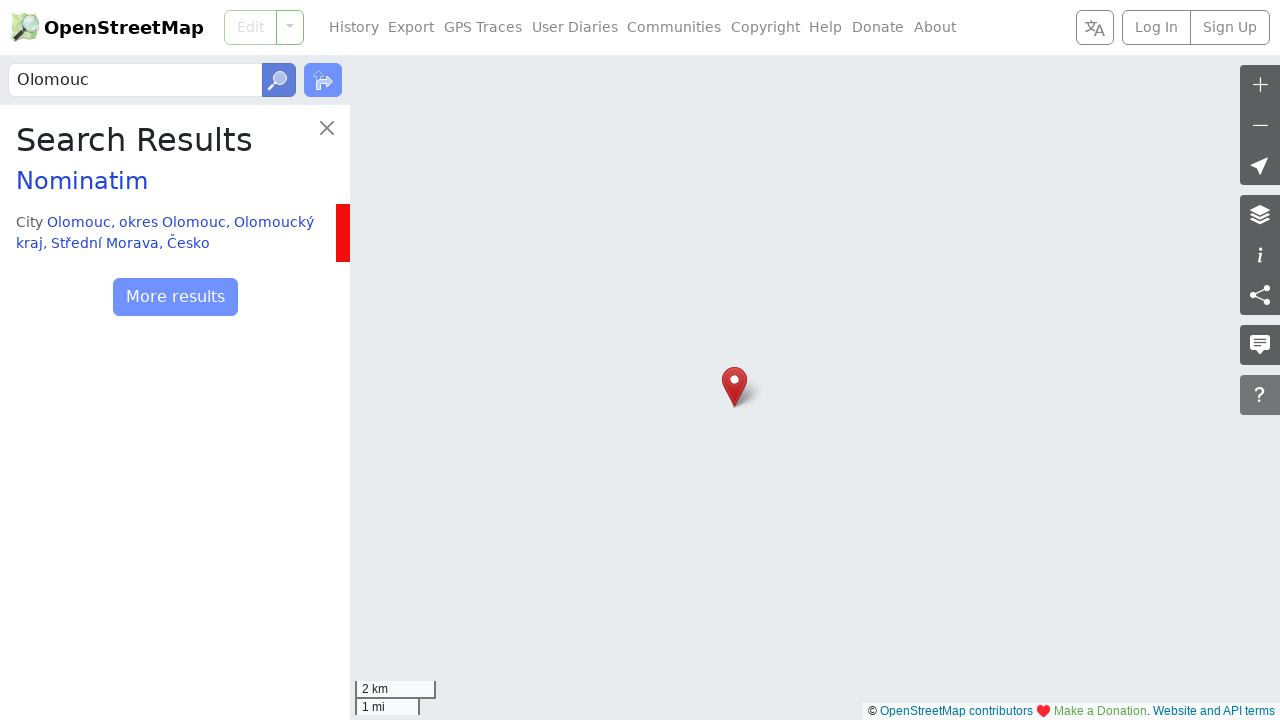